Tests clicking the timer alert button, waiting for a delayed JavaScript alert, and accepting it

Starting URL: https://demoqa.com/alerts

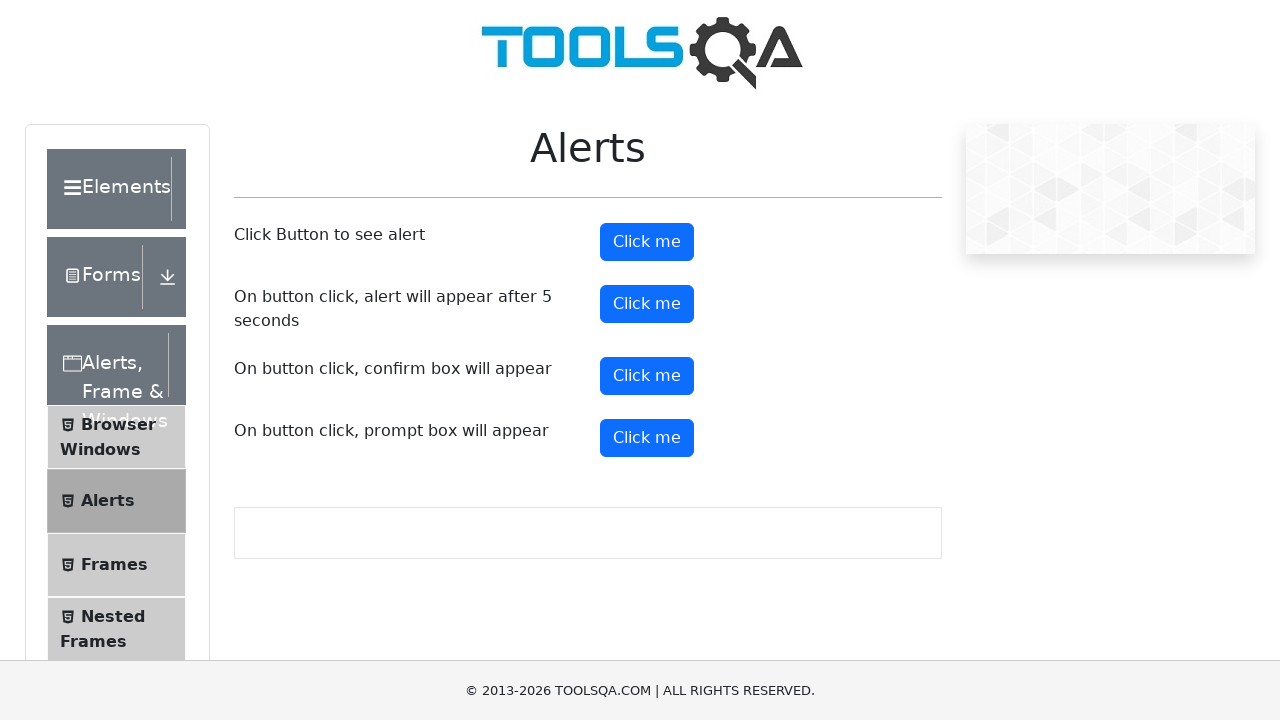

Set up dialog handler to automatically accept alerts
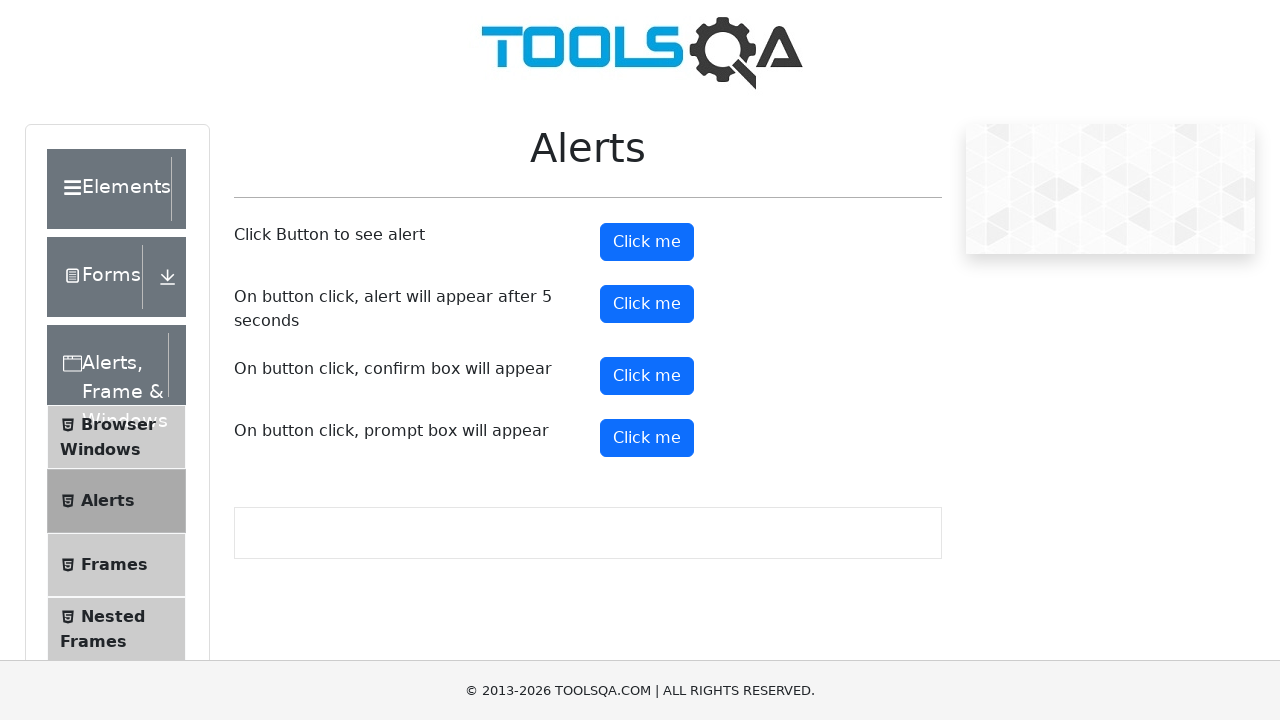

Clicked the timer alert button at (647, 304) on #timerAlertButton
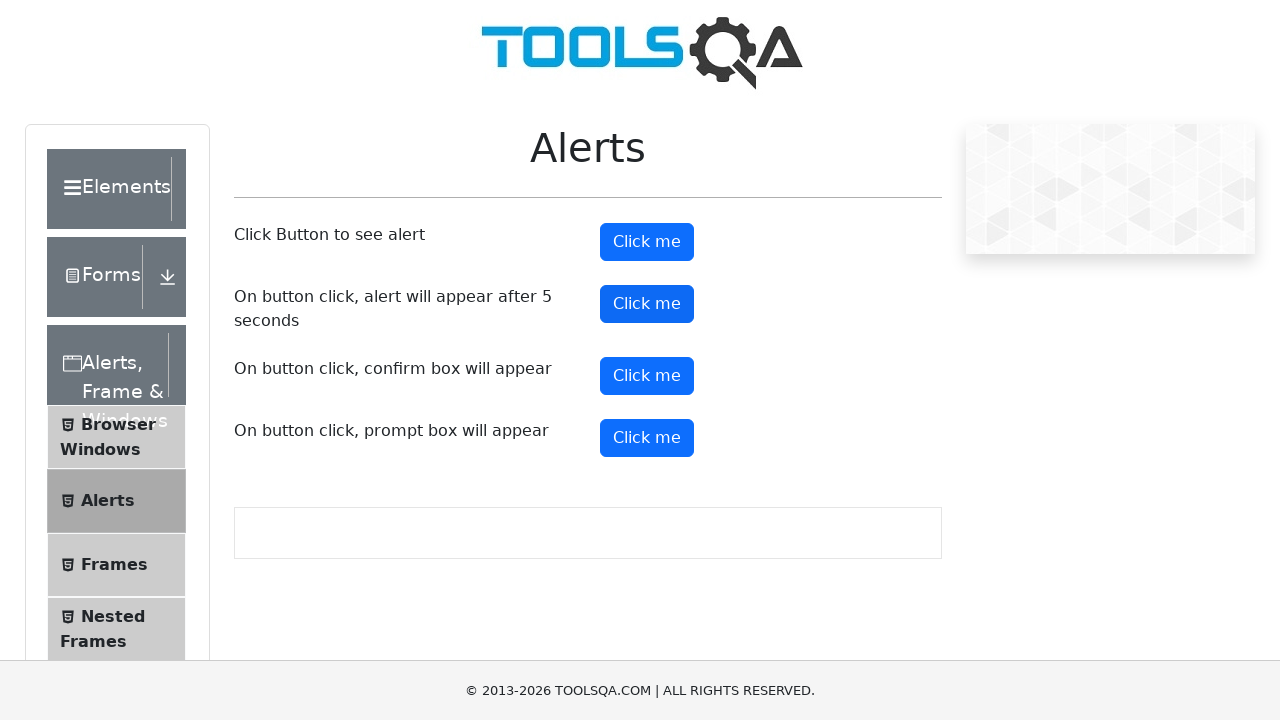

Waited 6 seconds for delayed JavaScript alert to appear and be accepted
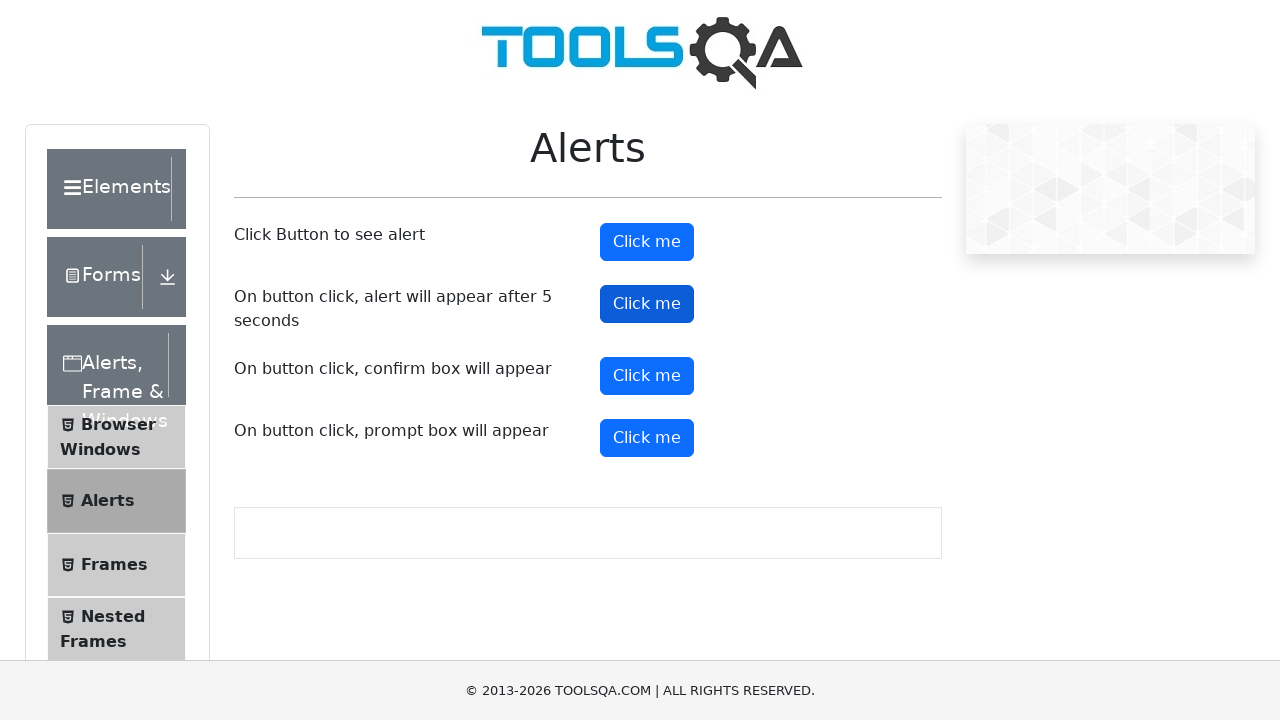

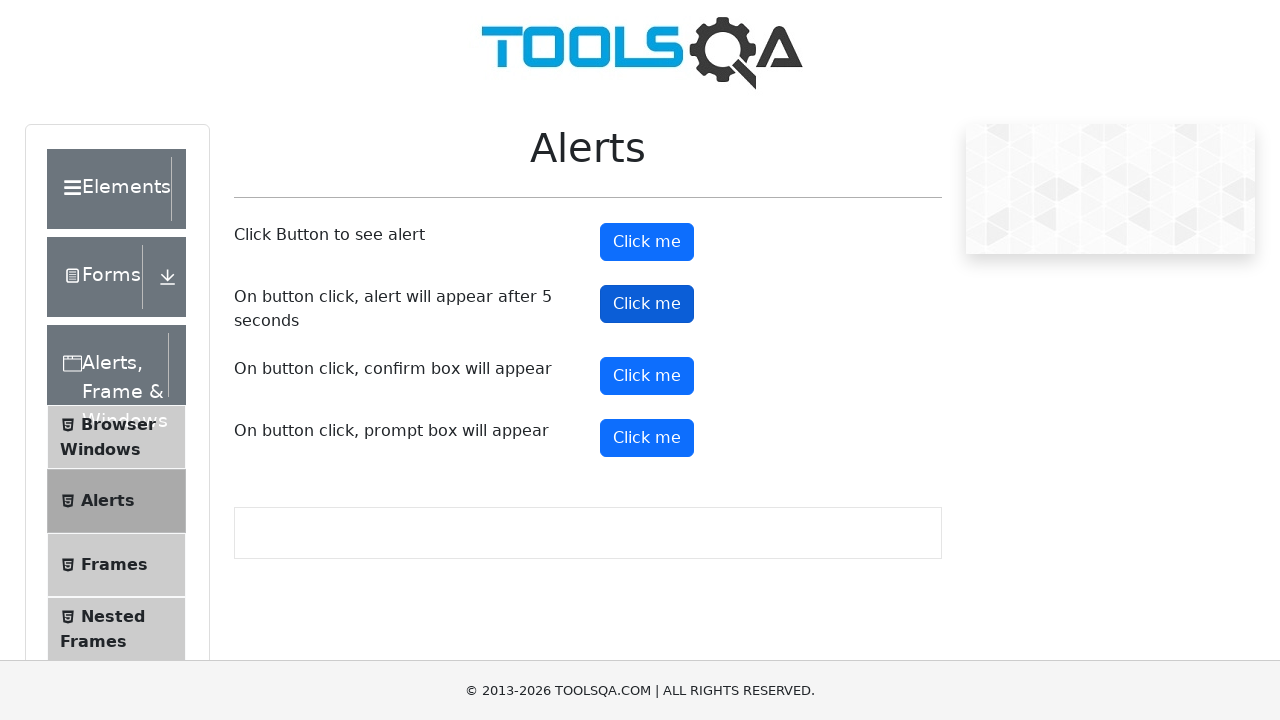